Tests prompt popup by clicking the Prompt button, entering text "Automation Tester", accepting the dialog, and verifying the result contains the entered text.

Starting URL: https://practice-automation.com/popups/

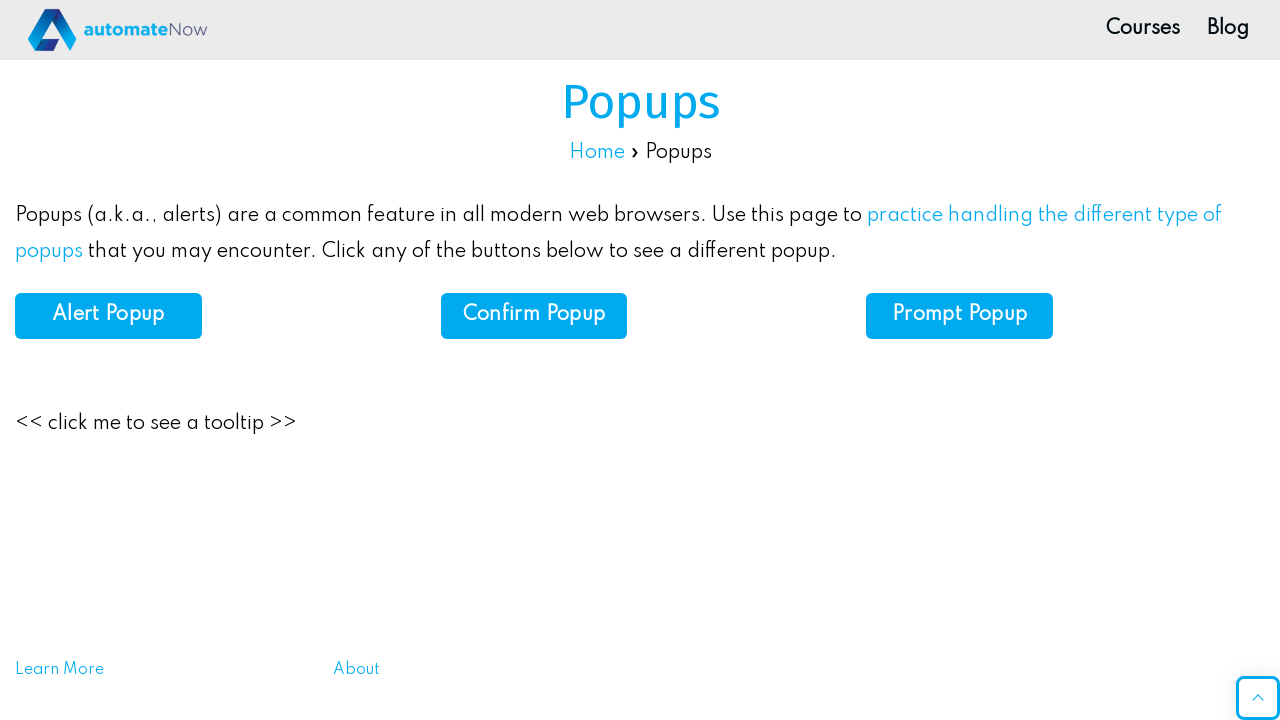

Set up dialog handler to accept prompt with 'Automation Tester'
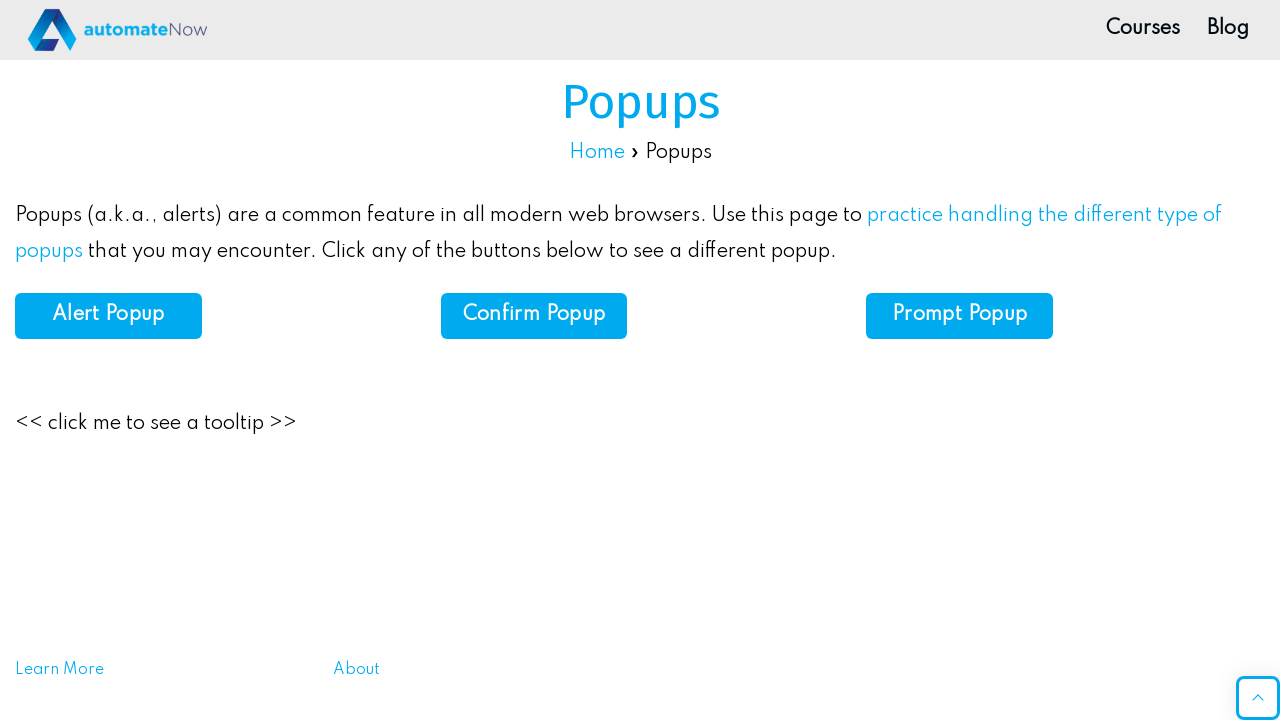

Clicked the Prompt button at (960, 316) on #prompt
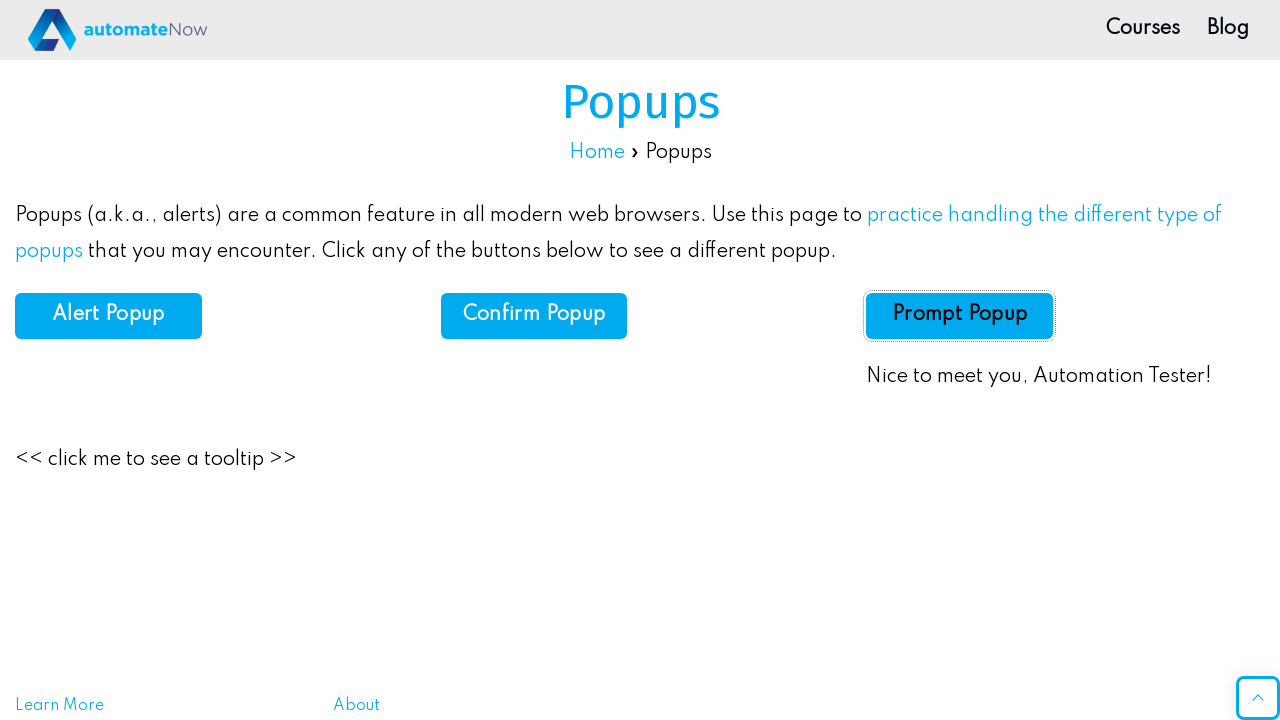

Verified result contains 'Automation Tester'
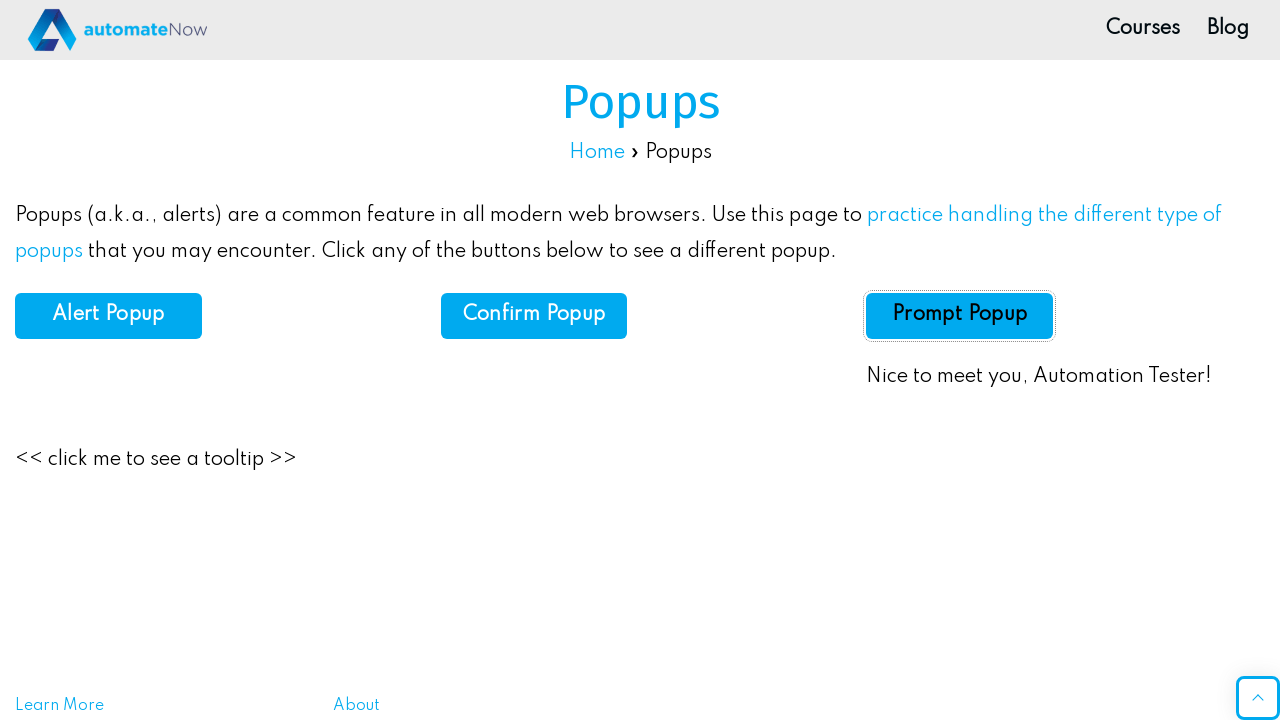

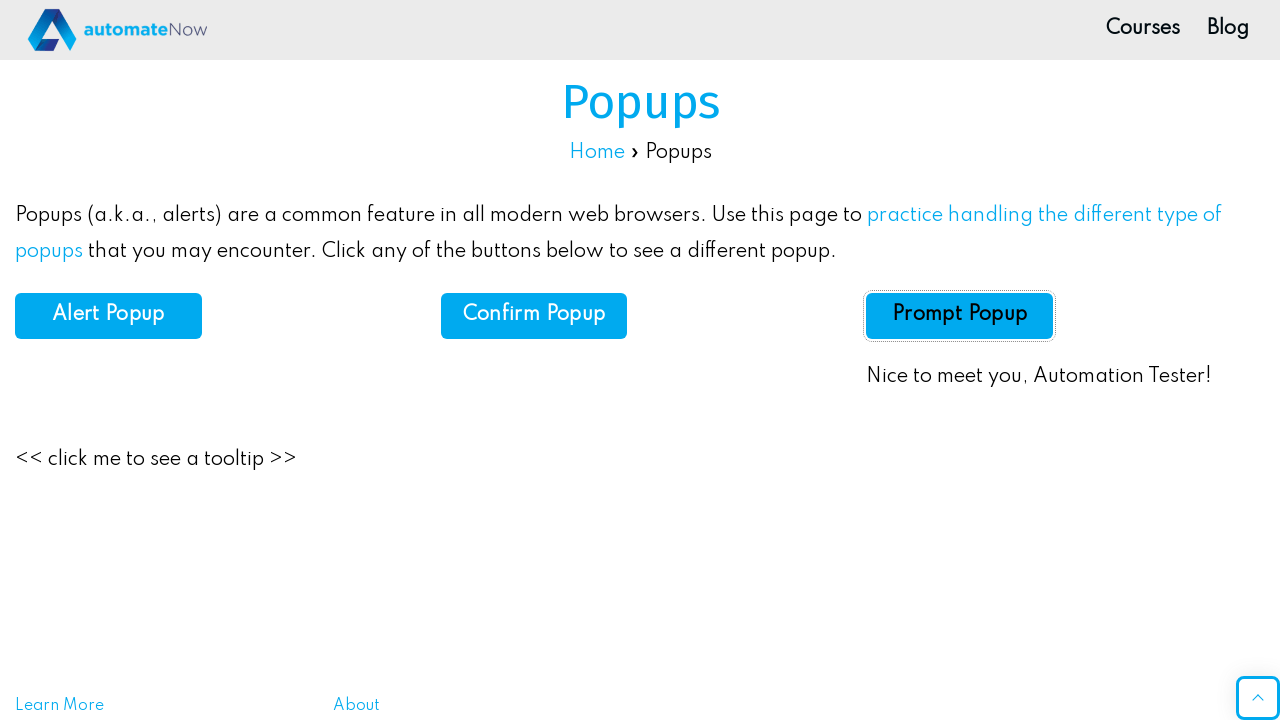